Verifies that the account creation form elements (social status, first name, last name, email, password, show button, birthdate) are present and locatable on the page.

Starting URL: https://mystore-testlab.coderslab.pl//index.php?controller=authentication&create_account=1

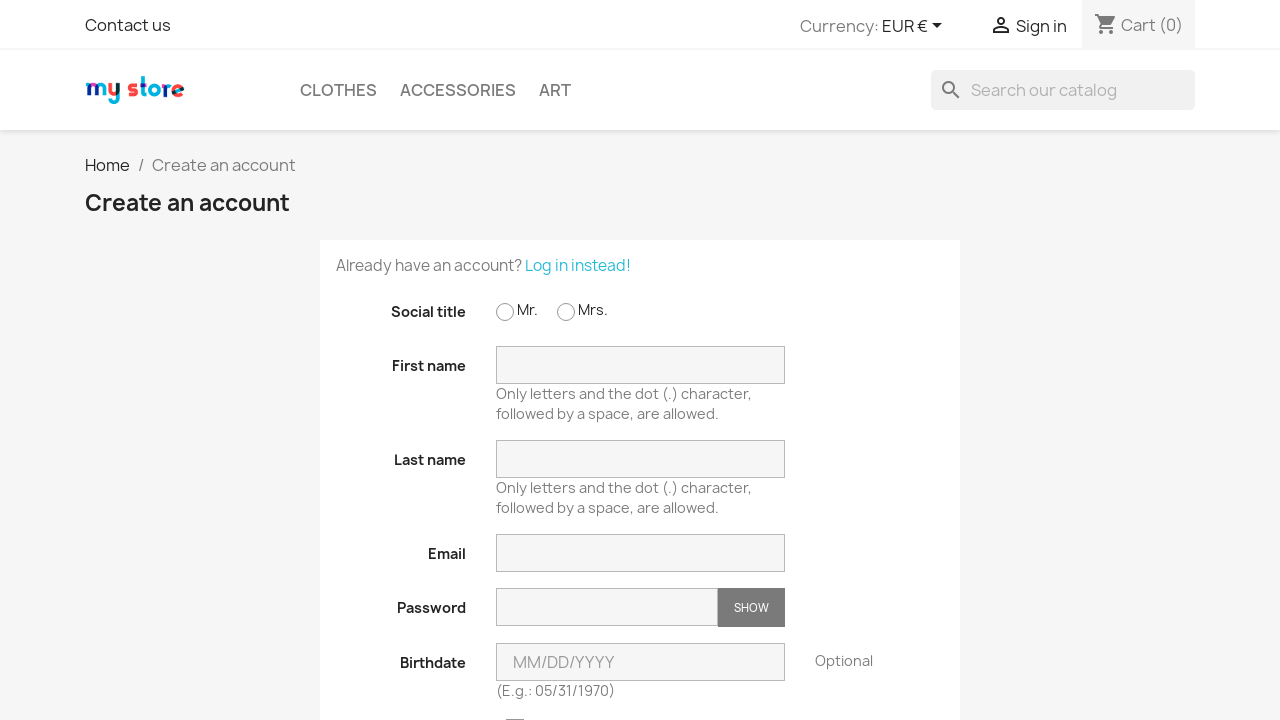

Social status label element located and present on account creation form
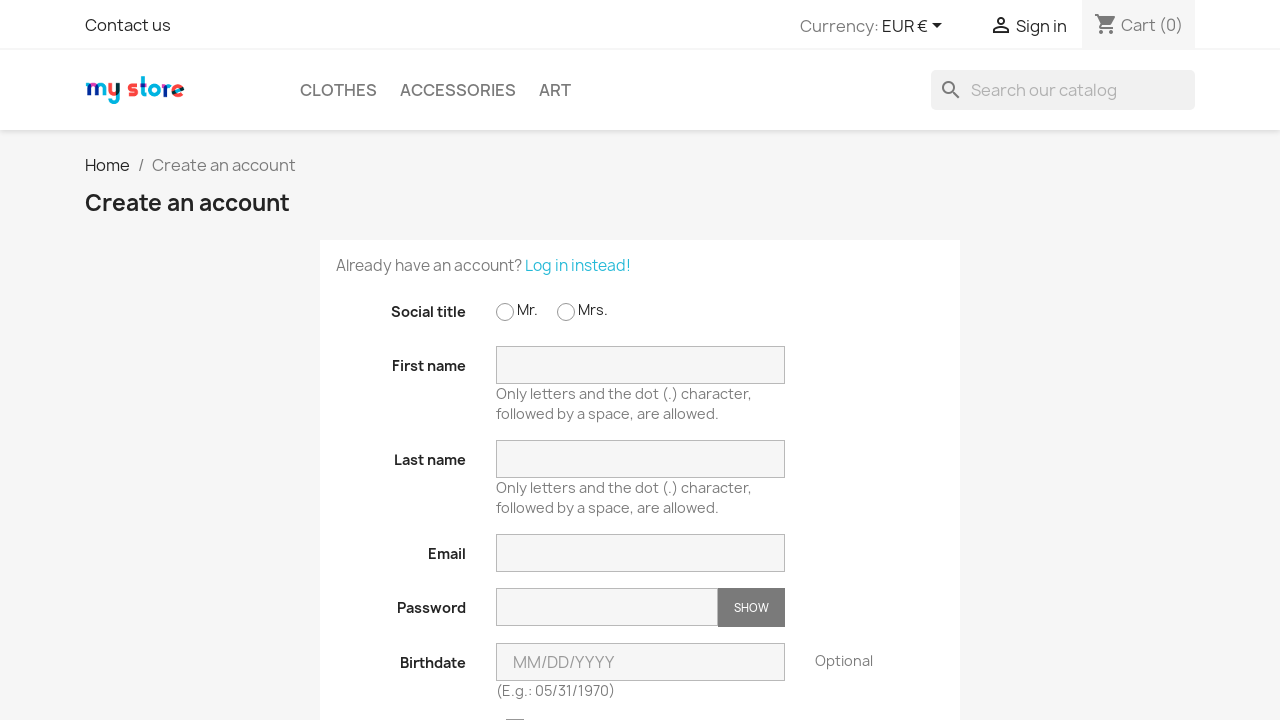

First name label element located and present on account creation form
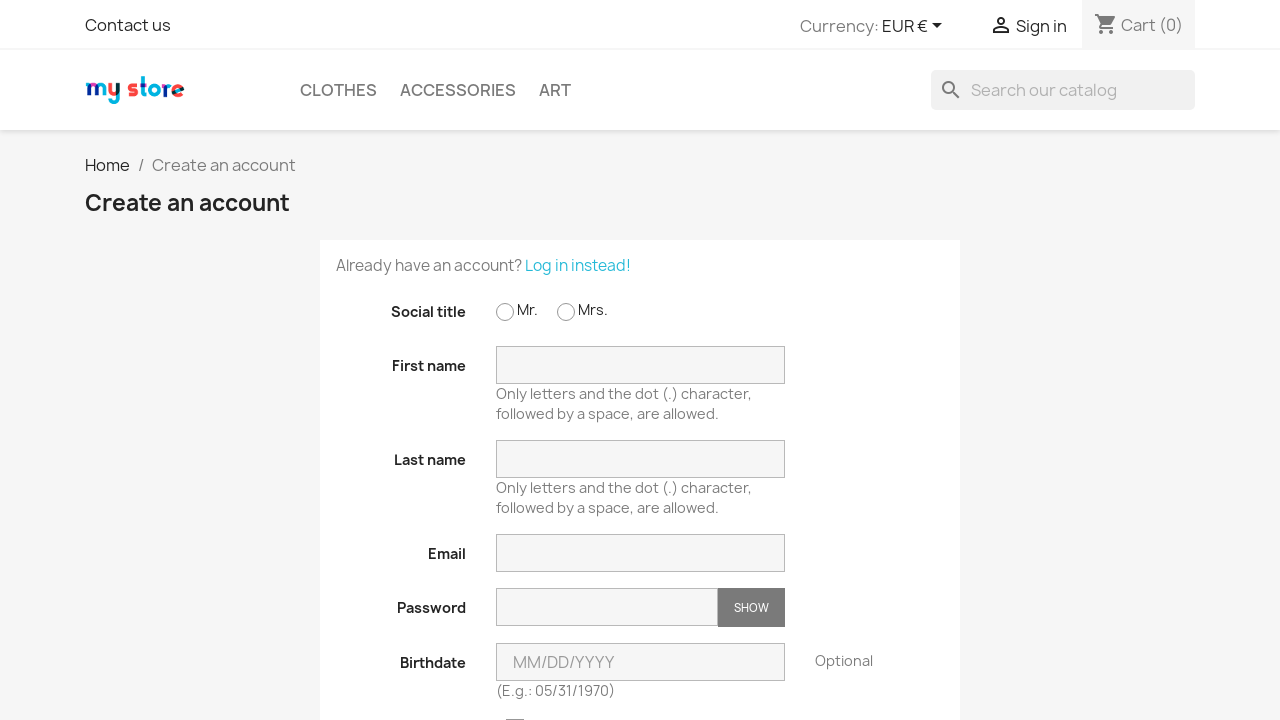

Last name label element located and present on account creation form
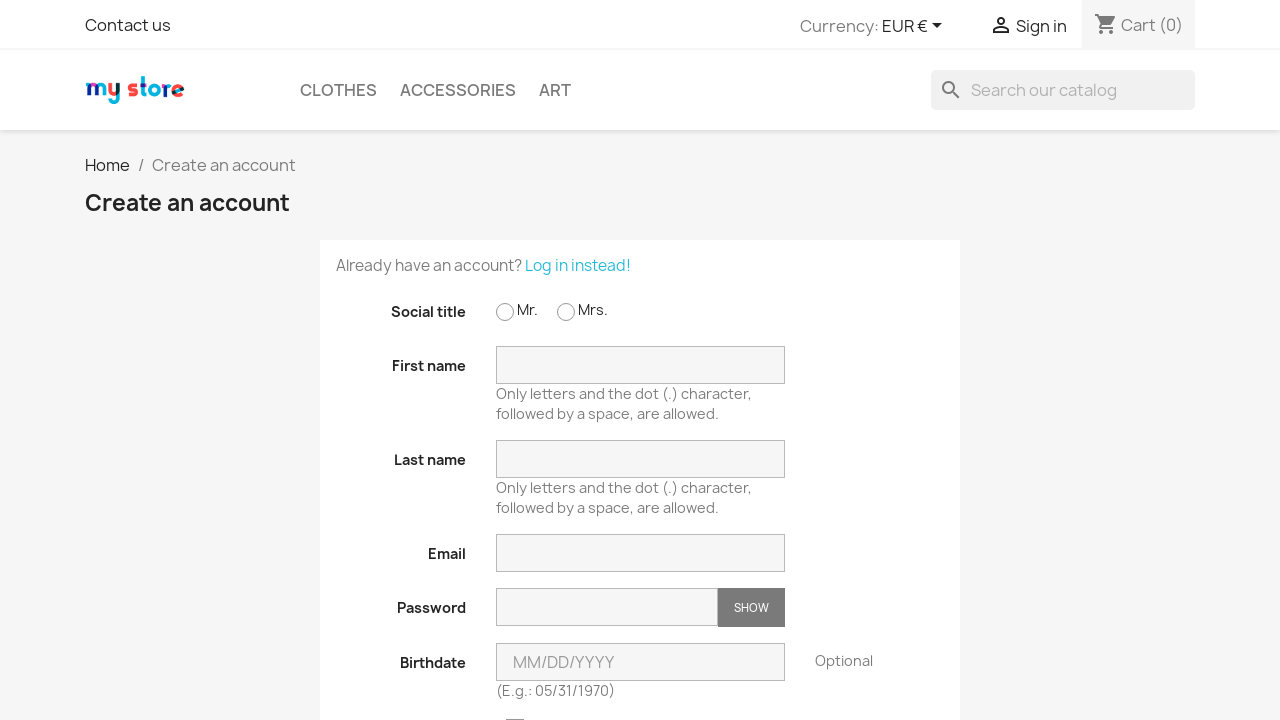

Email label element located and present on account creation form
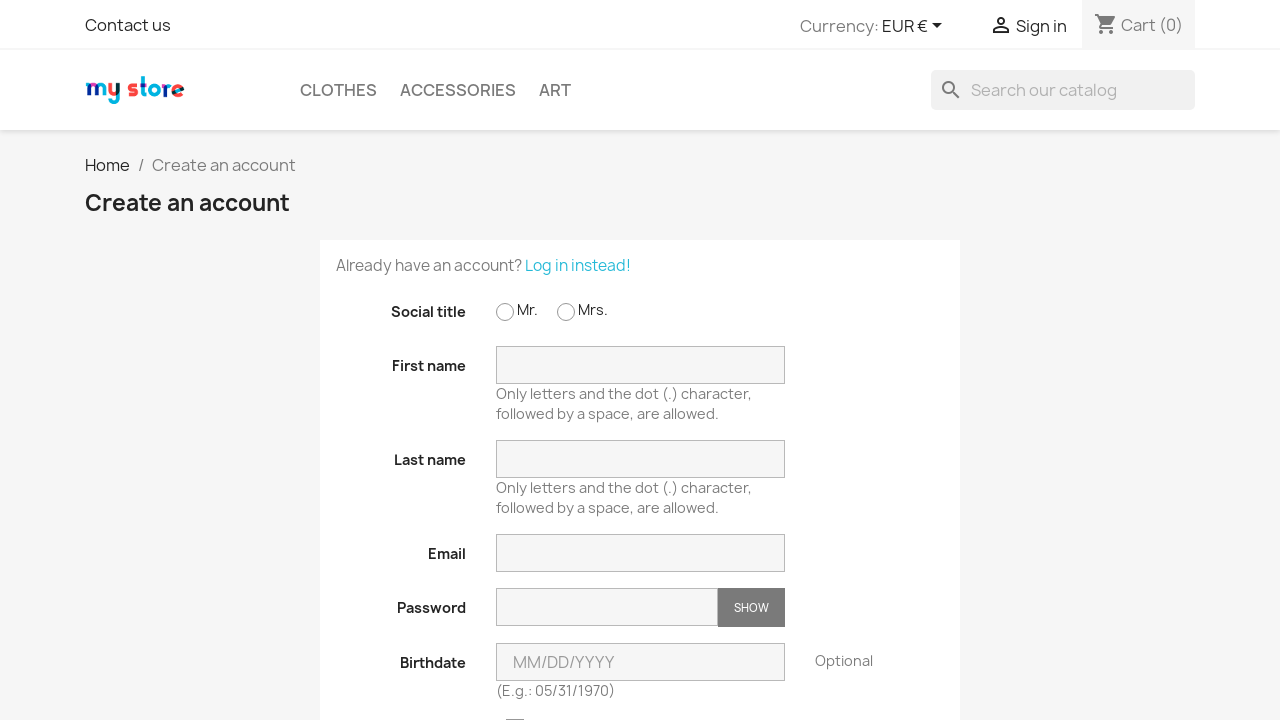

Password label element located and present on account creation form
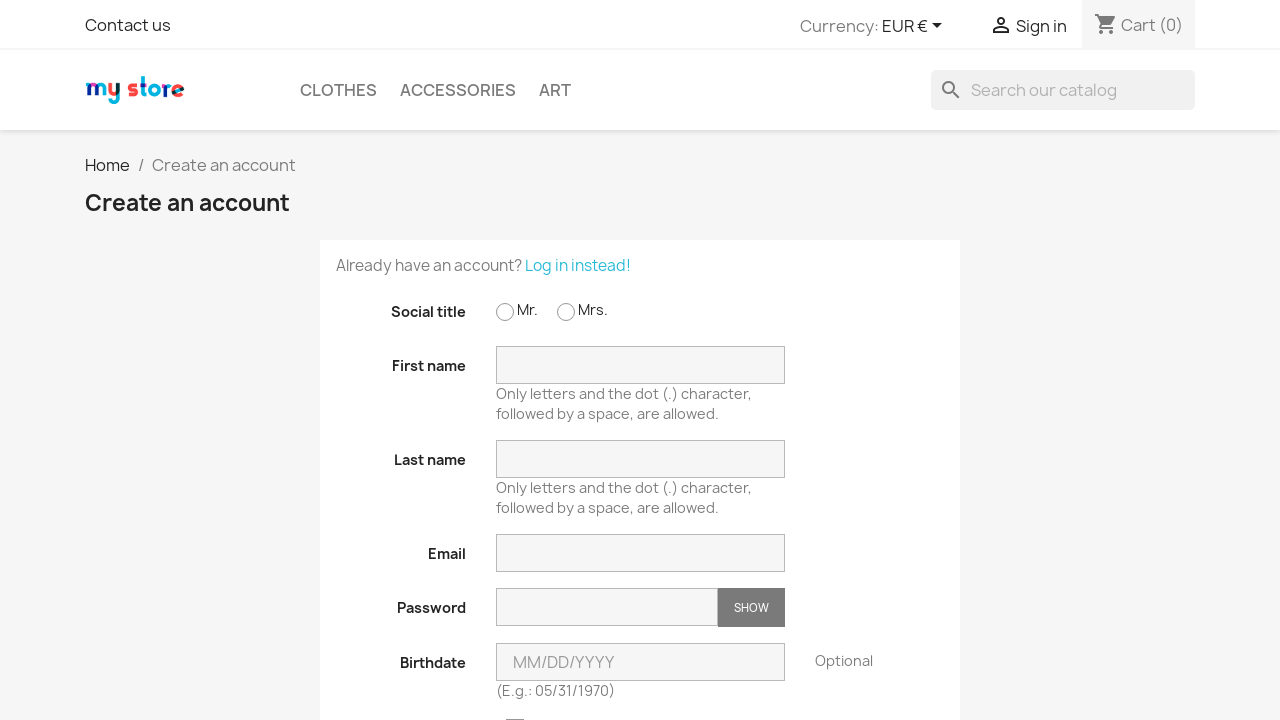

Show password button element located and present on account creation form
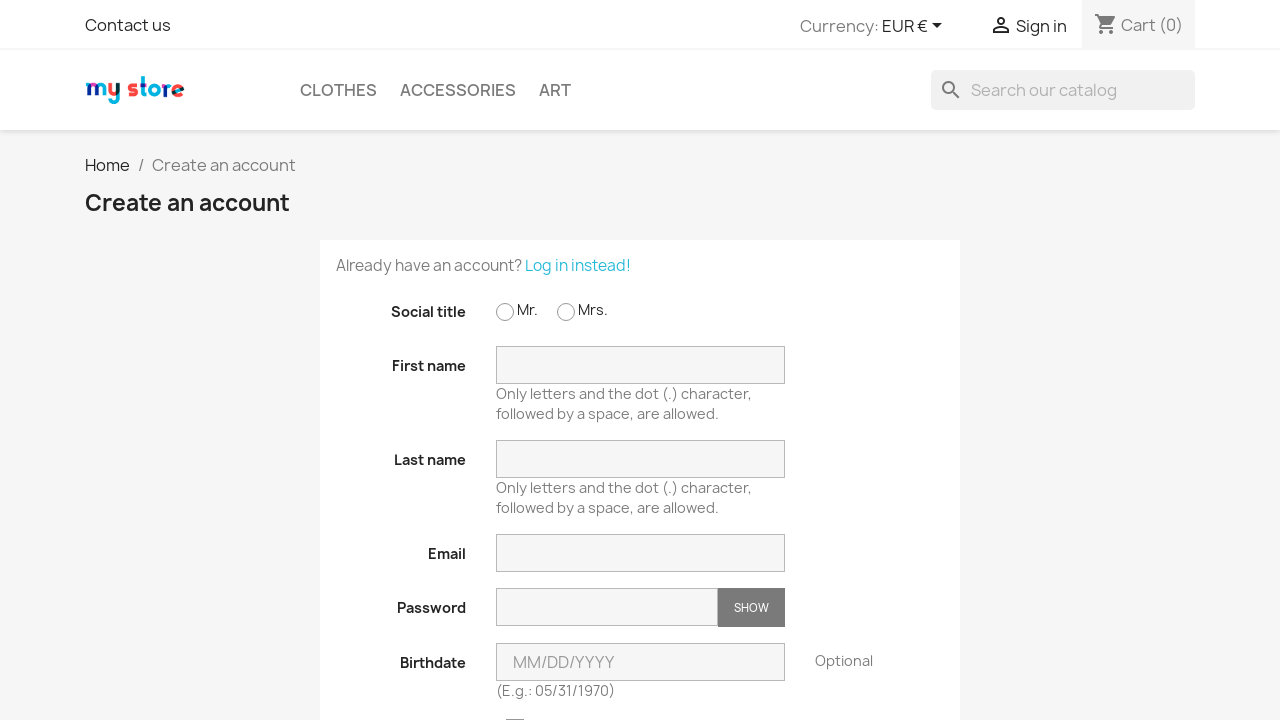

Birthdate label element located and present on account creation form
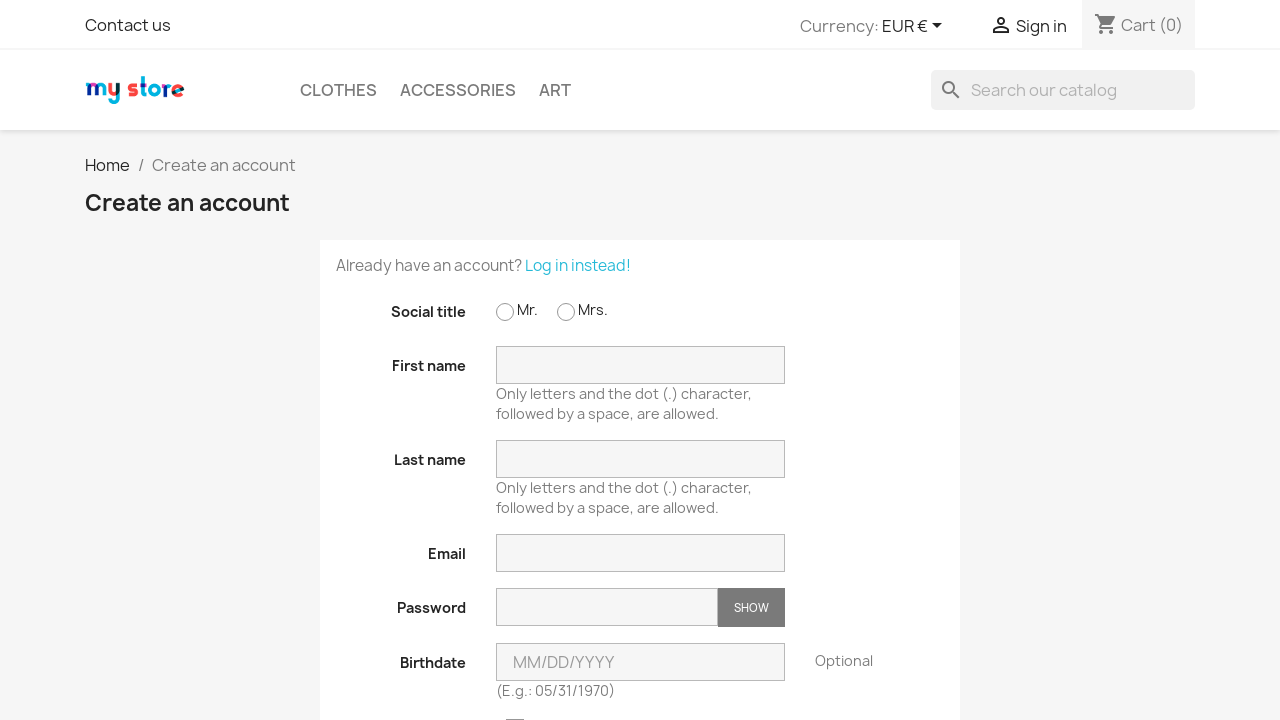

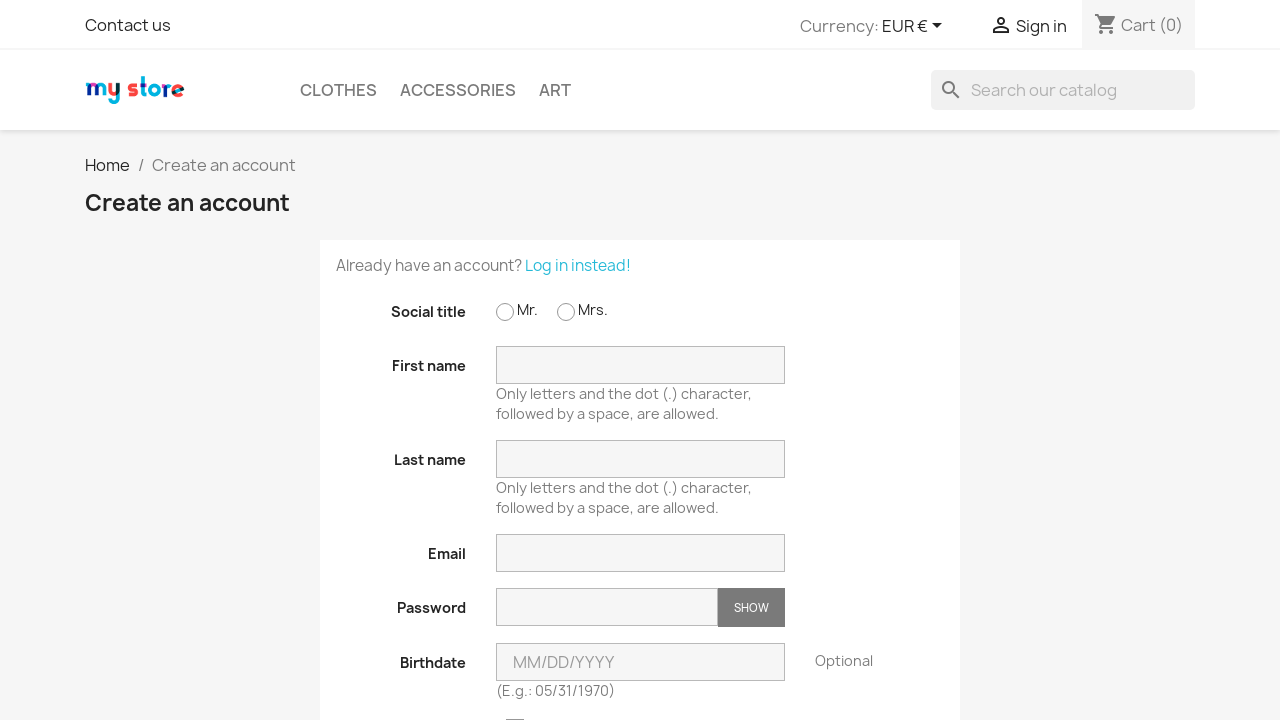